Navigates to YouTube homepage. This is a minimal script that only opens the page without any further interactions.

Starting URL: https://www.youtube.com

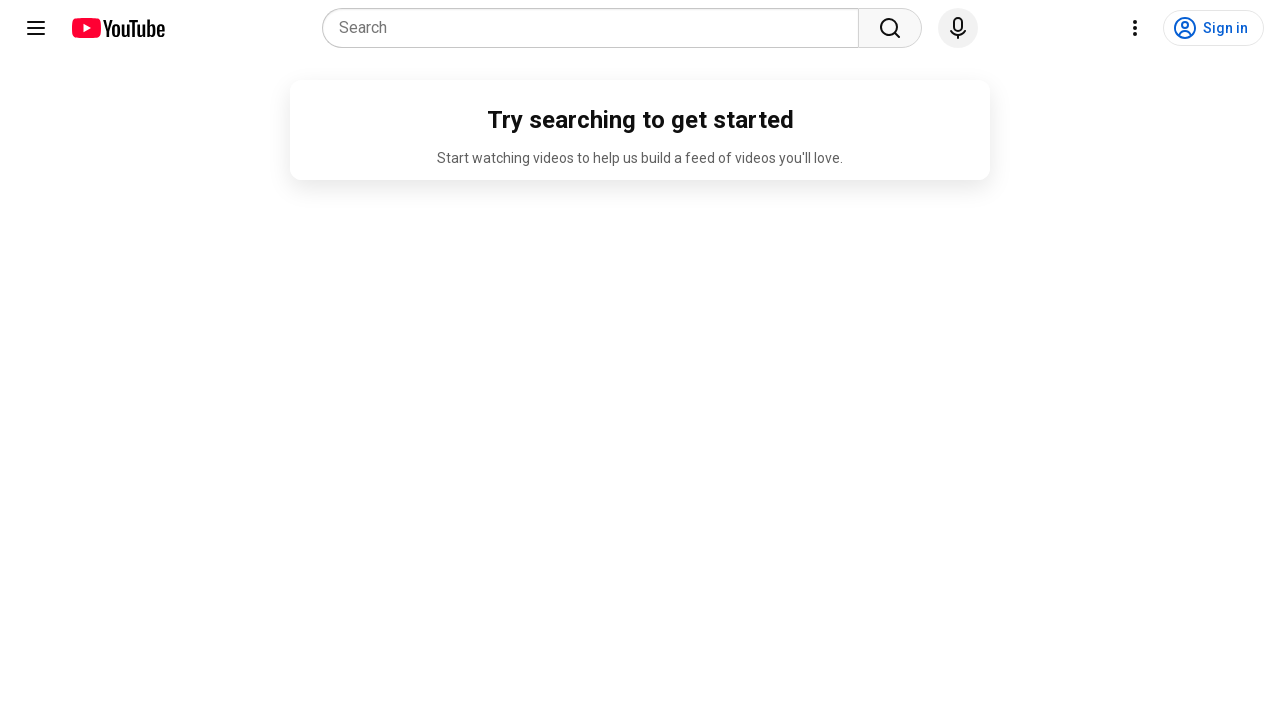

Navigated to YouTube homepage
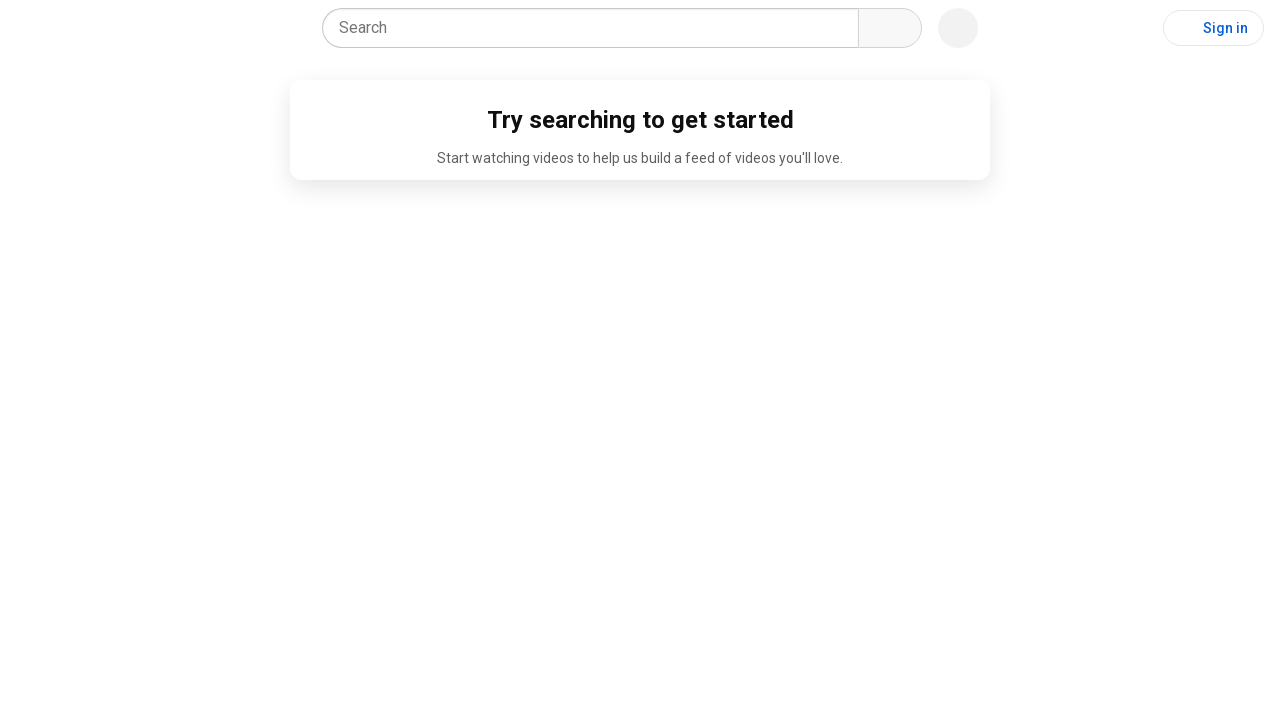

YouTube homepage fully loaded (DOM content interactive)
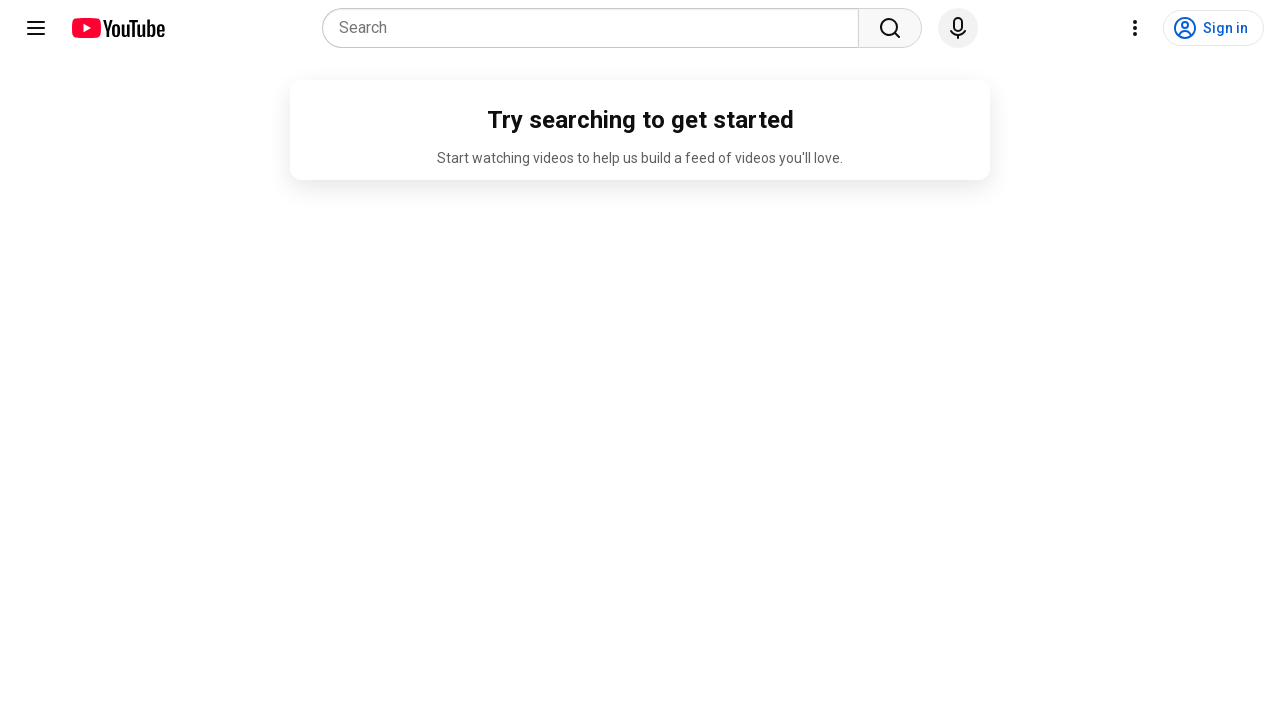

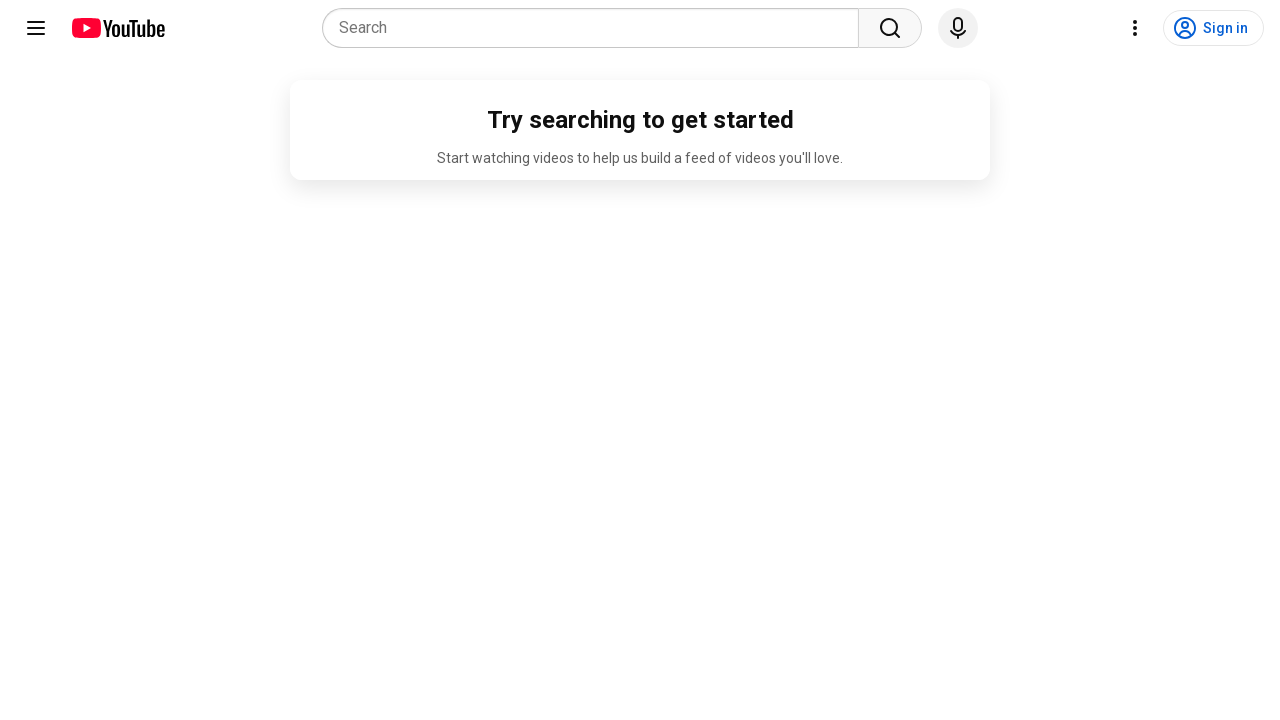